Tests JavaScript confirmation alert handling by clicking a button to trigger the alert, accepting it, and verifying the result message on the page.

Starting URL: http://the-internet.herokuapp.com/javascript_alerts

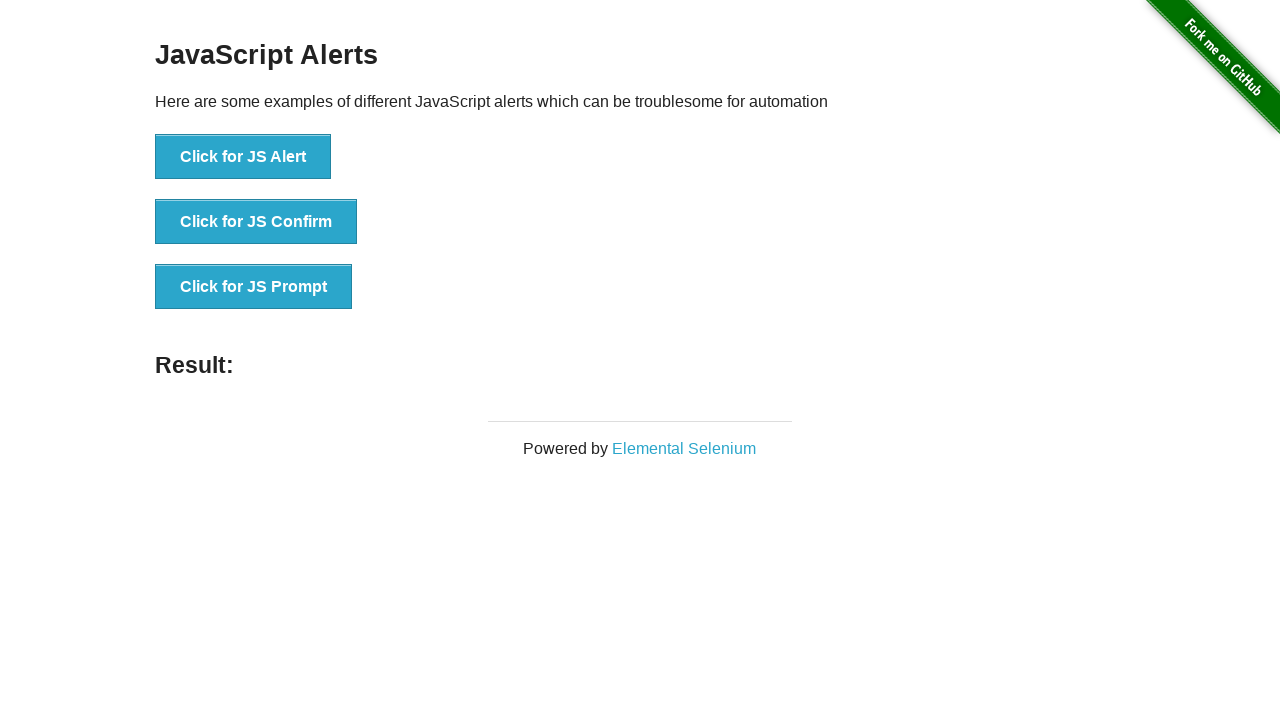

Set up dialog handler to accept confirmation dialogs
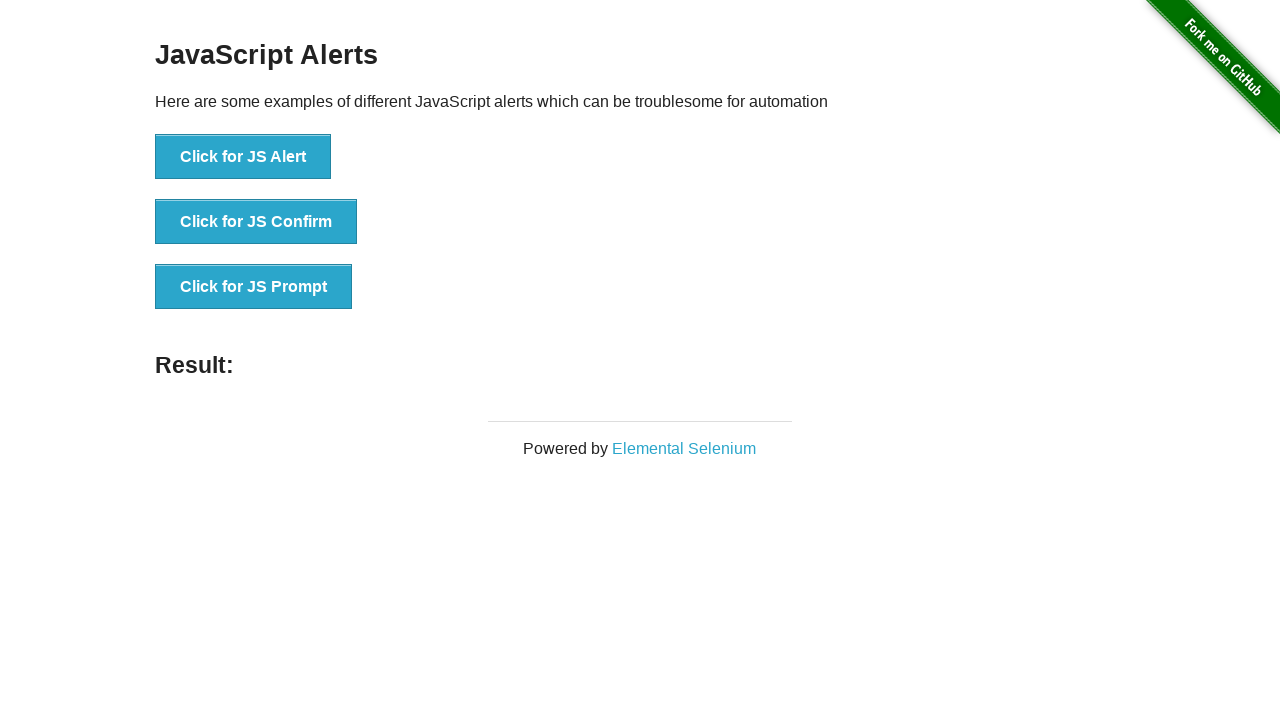

Clicked the second button to trigger JavaScript confirmation alert at (256, 222) on button >> nth=1
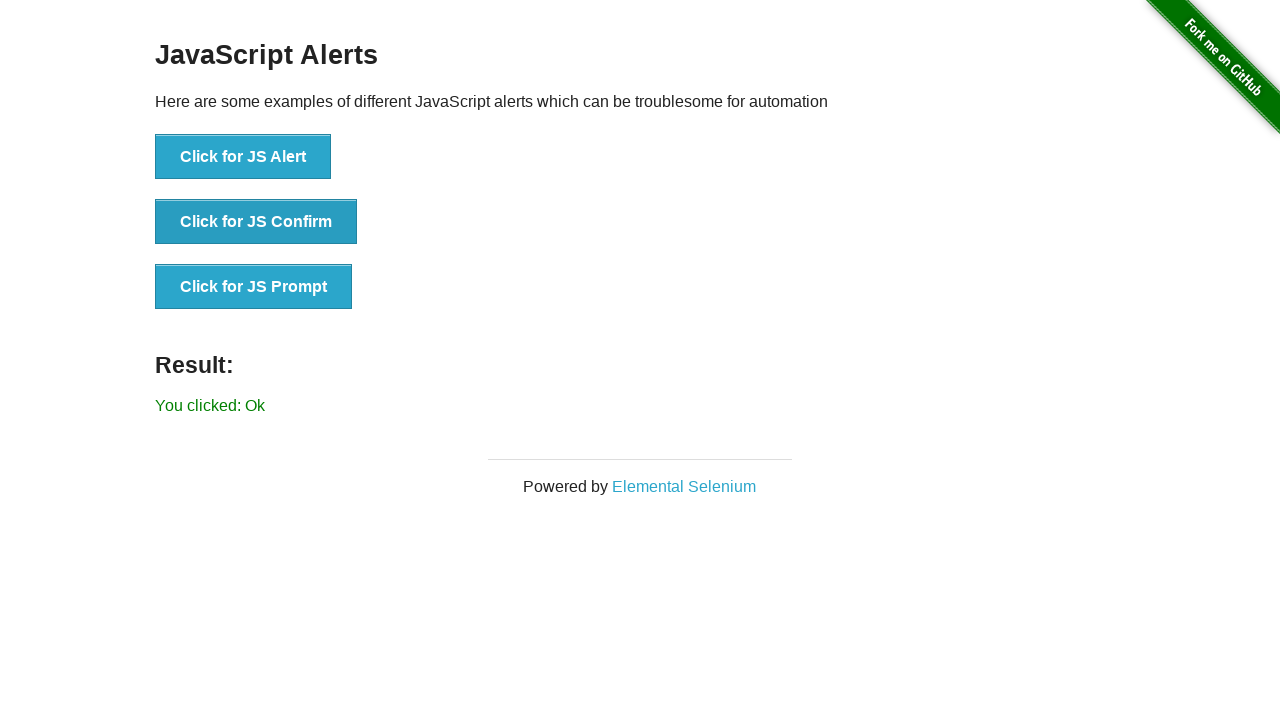

Result message element appeared on page
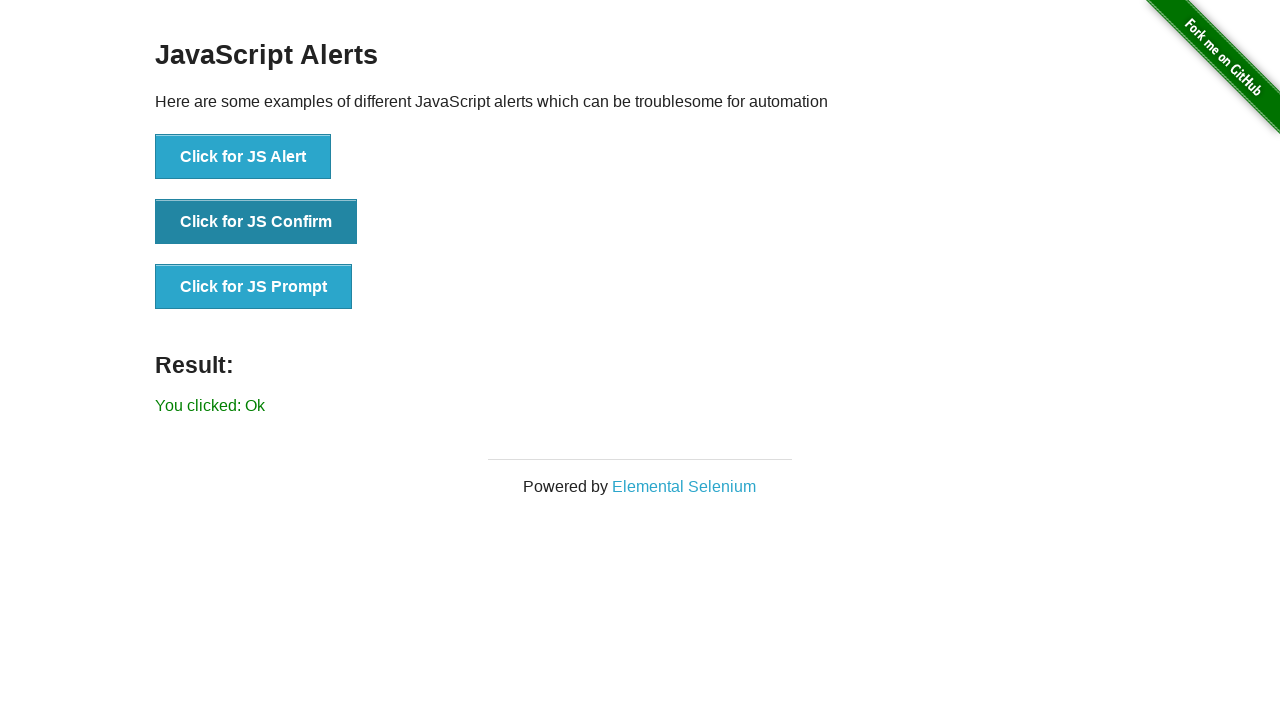

Retrieved result text: 'You clicked: Ok'
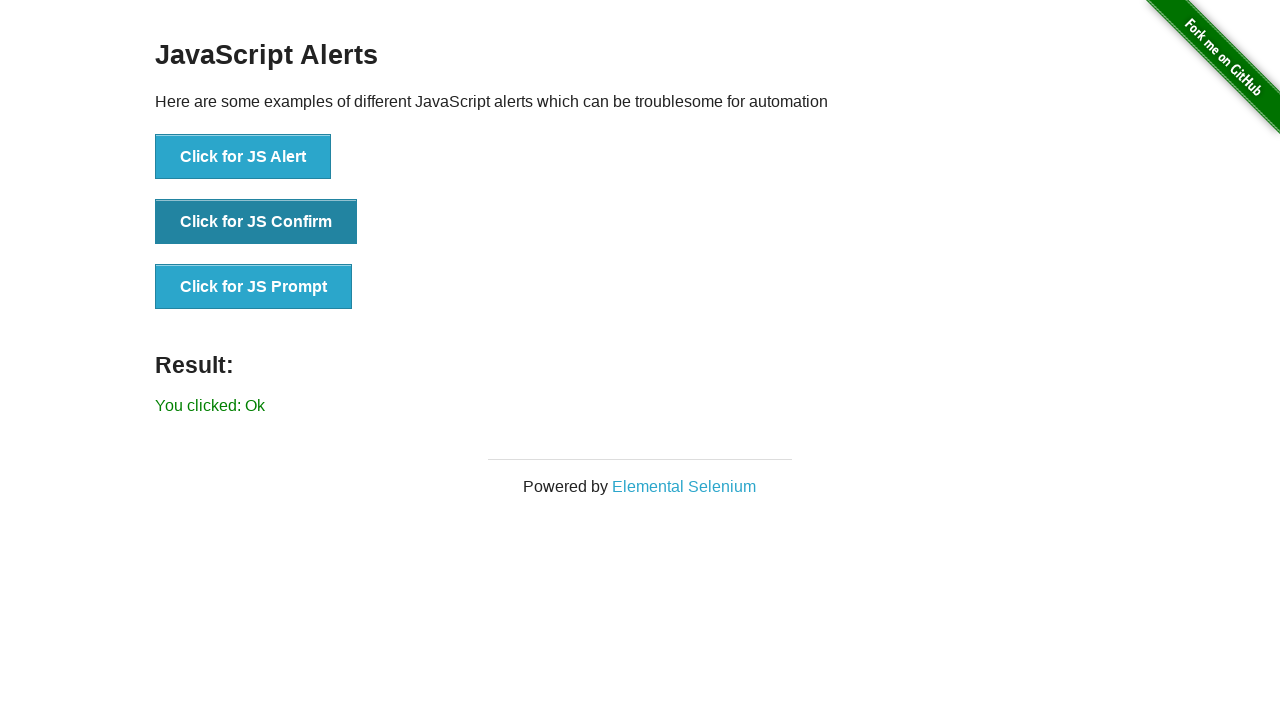

Verified result message matches expected text 'You clicked: Ok'
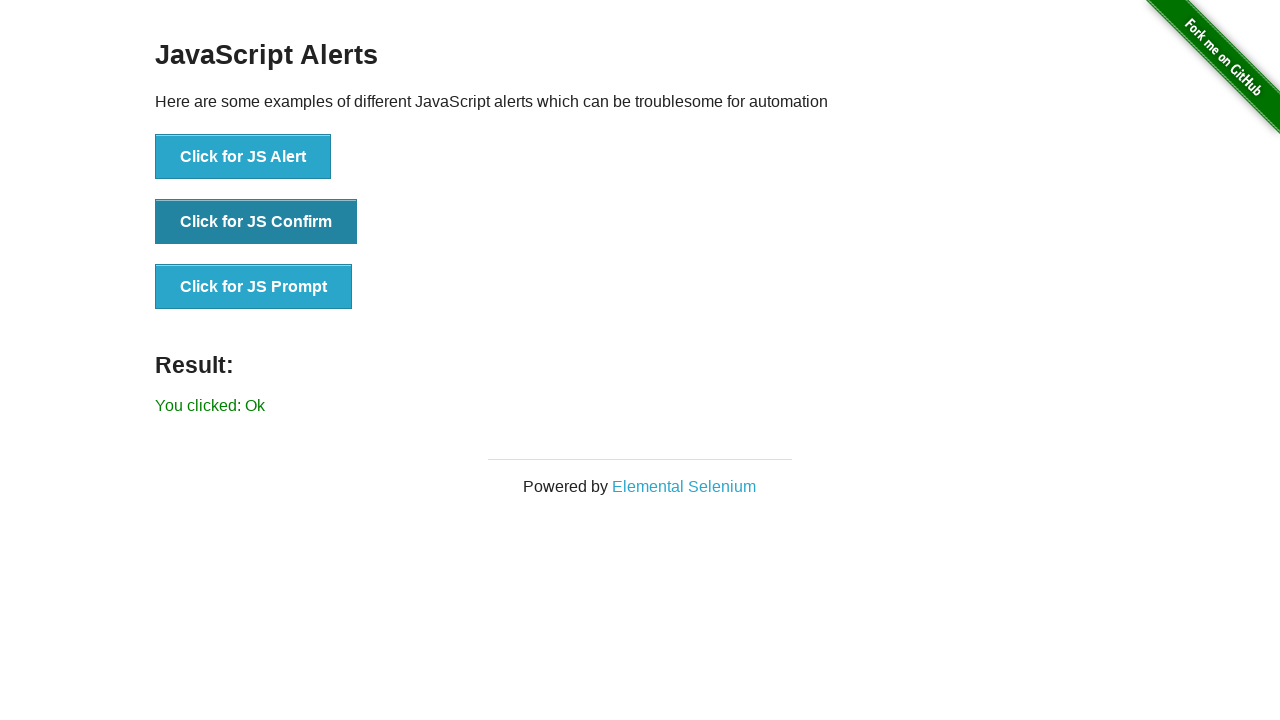

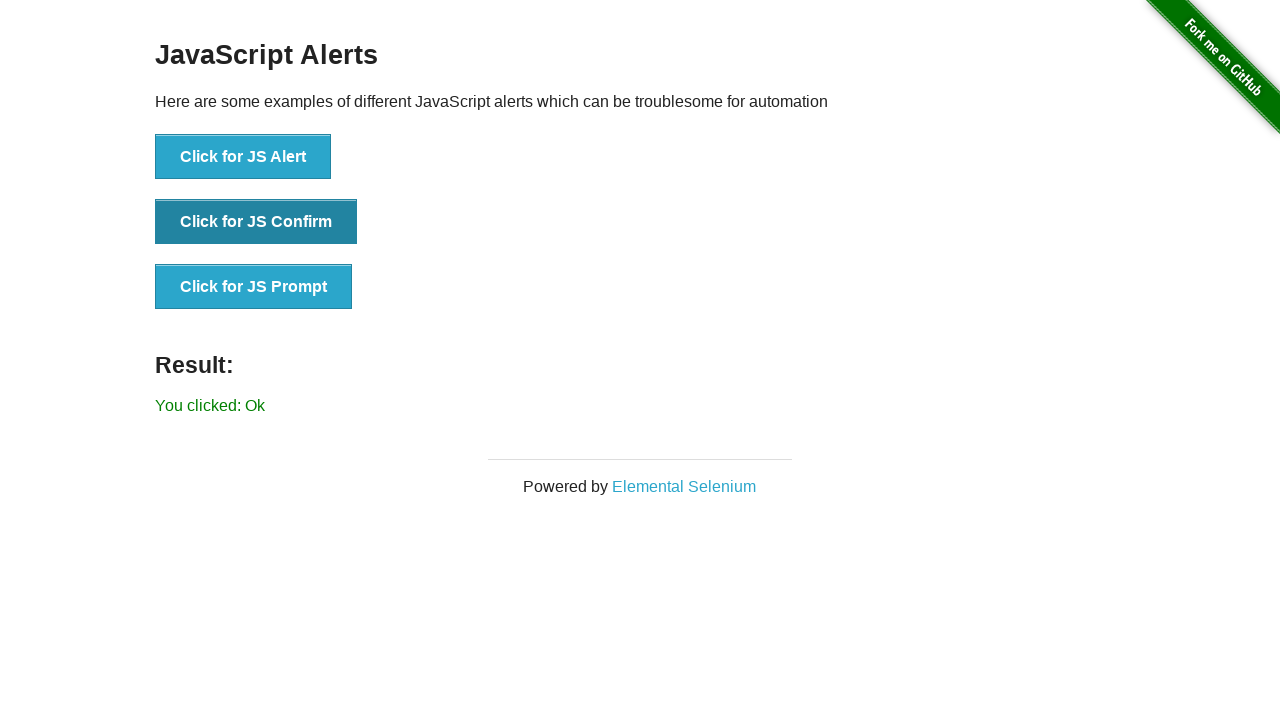